Tests a practice form by checking checkboxes, selecting a gender option, filling a password field, submitting the form, then navigating to a shop page and clicking on a product button.

Starting URL: https://rahulshettyacademy.com/angularpractice/

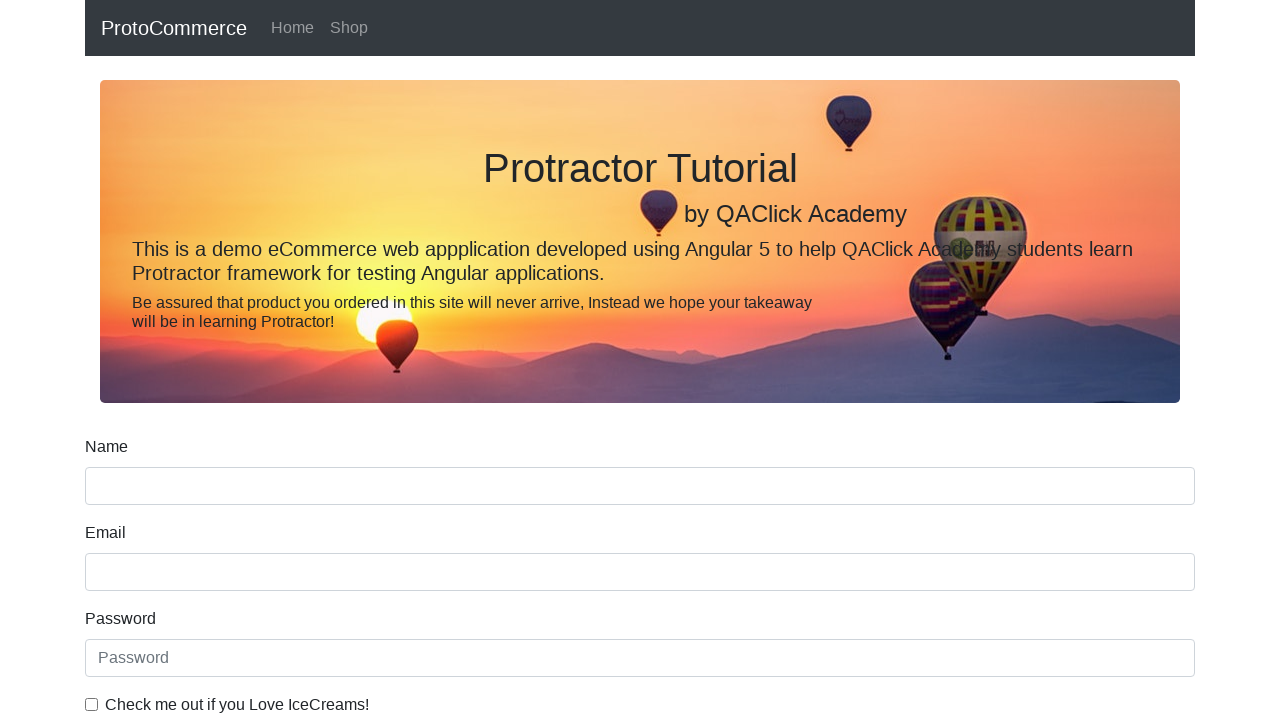

Checked 'I Love IceCreams' checkbox at (92, 704) on internal:label="Check me out if you Love IceCreams!"i
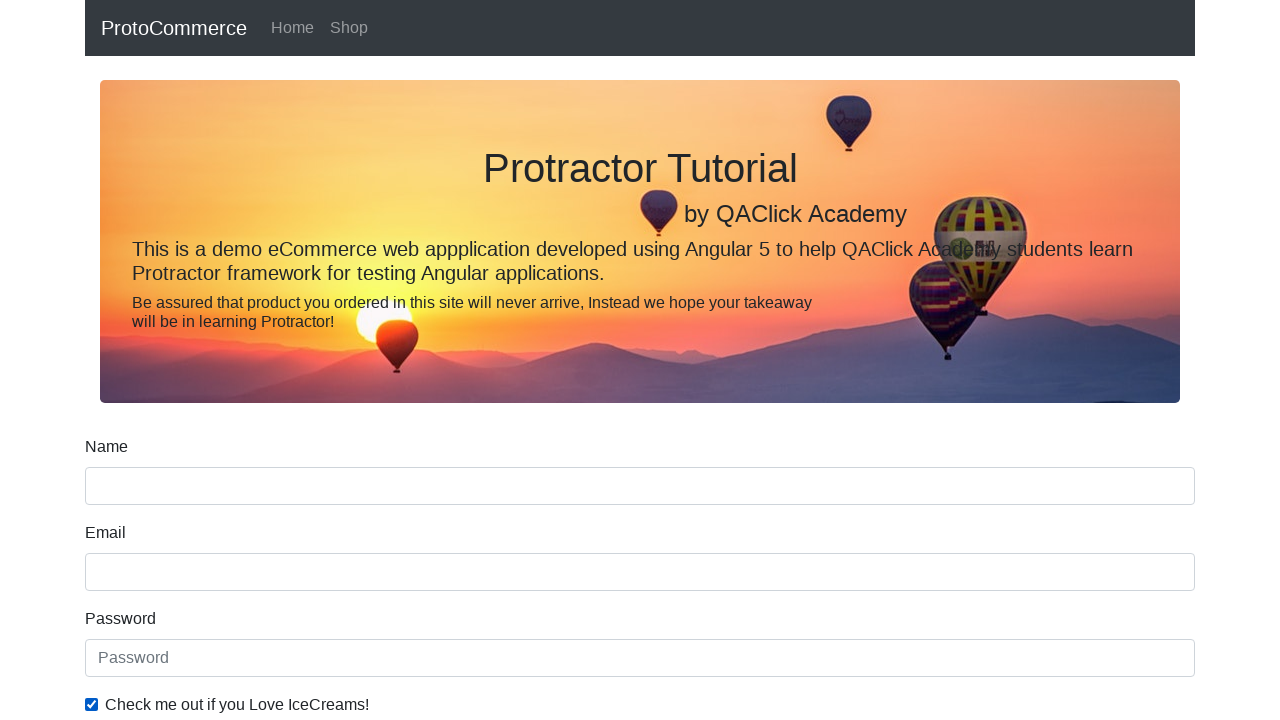

Selected 'Employed' radio button at (326, 360) on internal:label="Employed"i
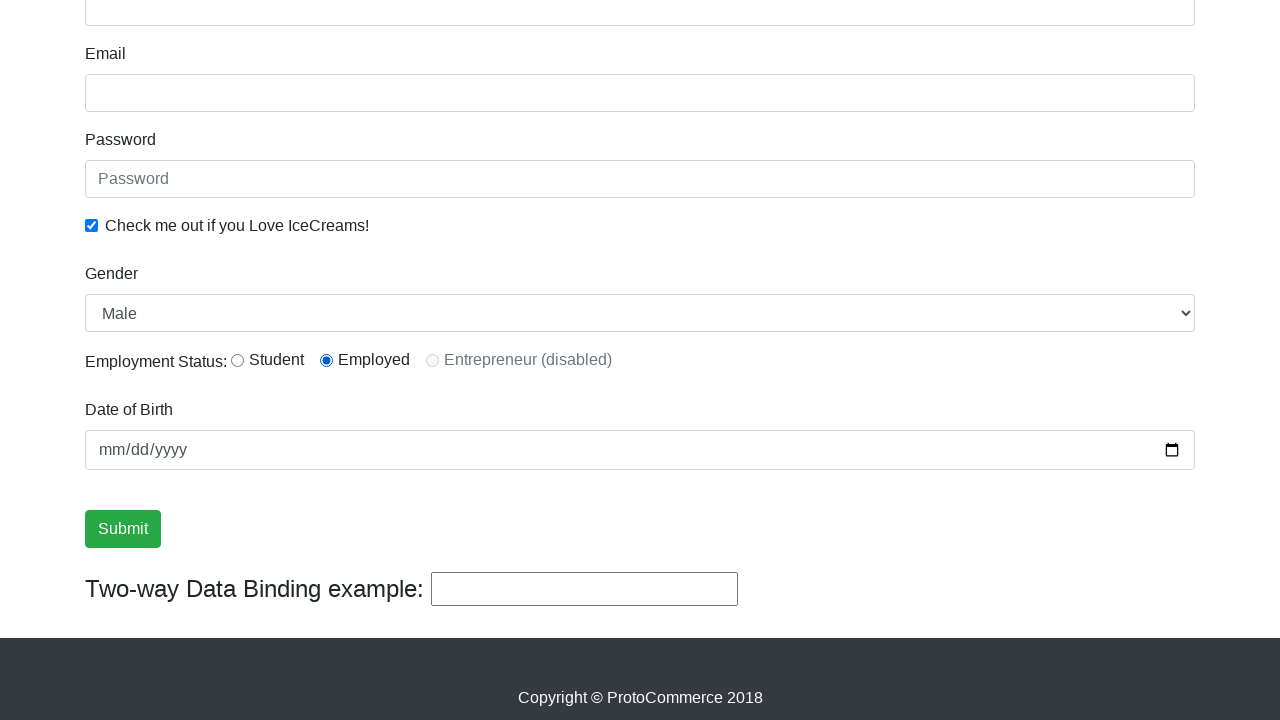

Selected 'Female' from Gender dropdown on internal:label="Gender"i
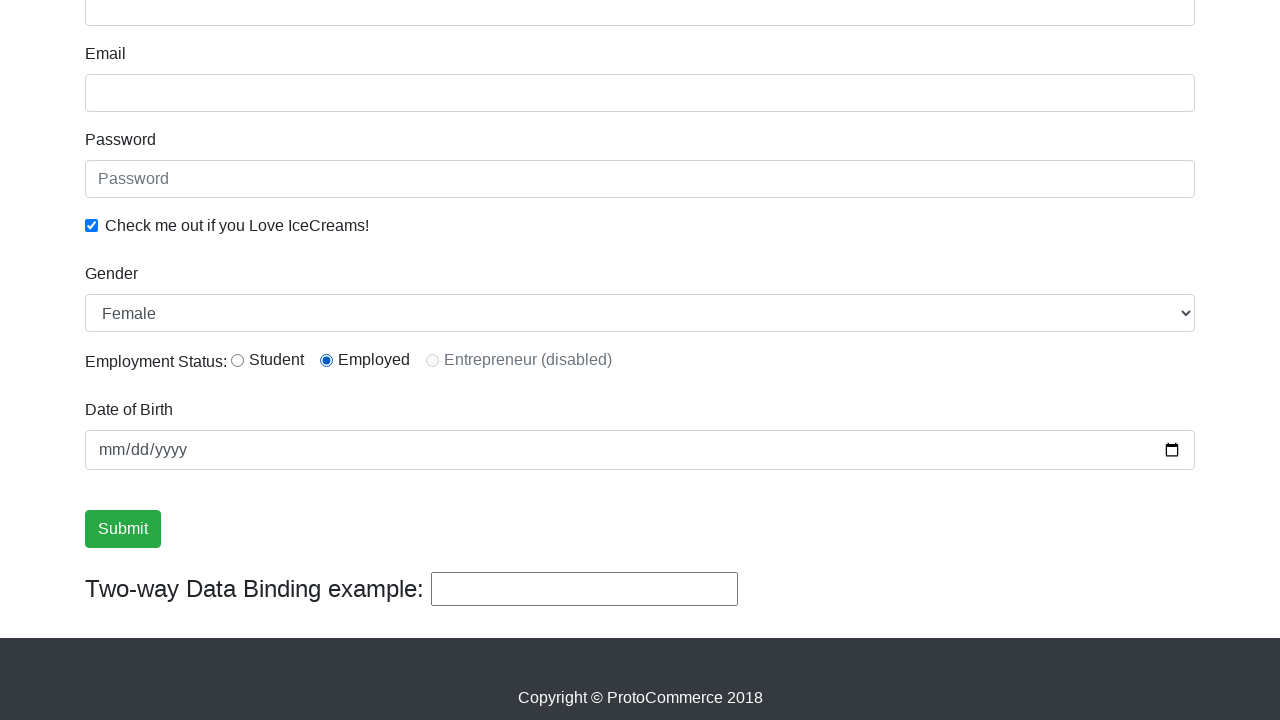

Filled password field with 'abc123' on internal:attr=[placeholder="Password"i]
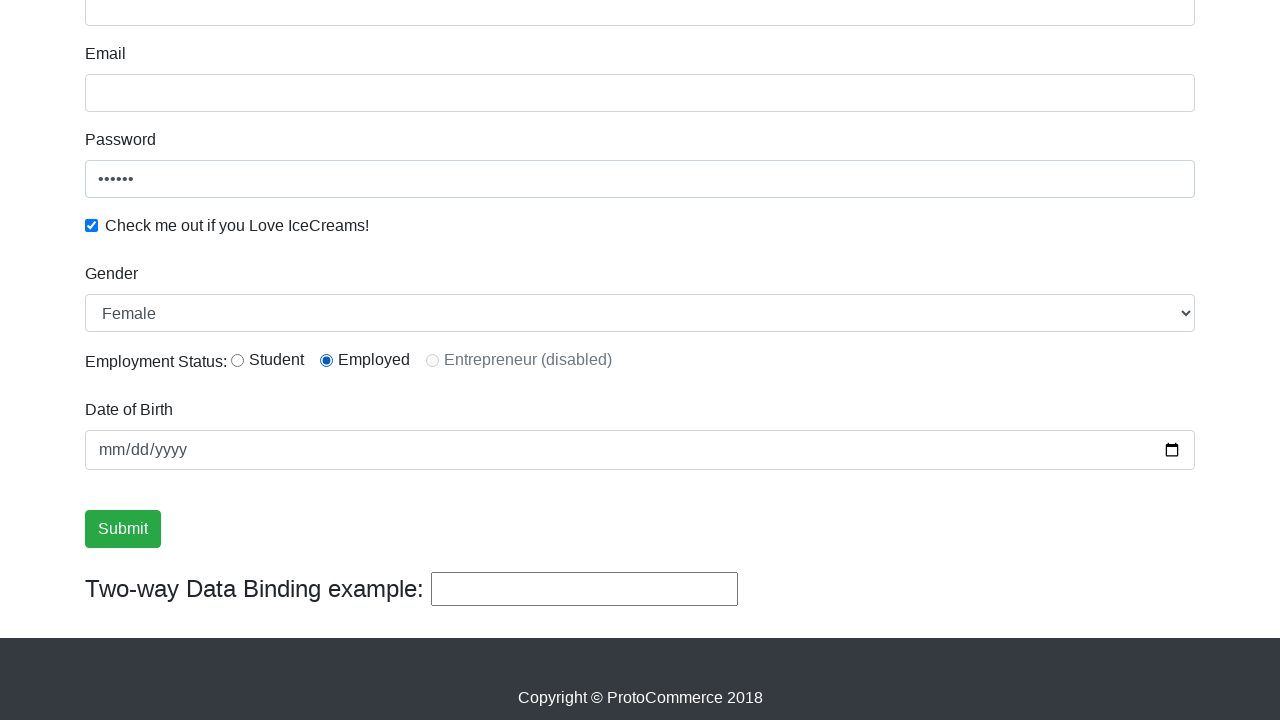

Clicked Submit button at (123, 529) on internal:role=button[name="Submit"i]
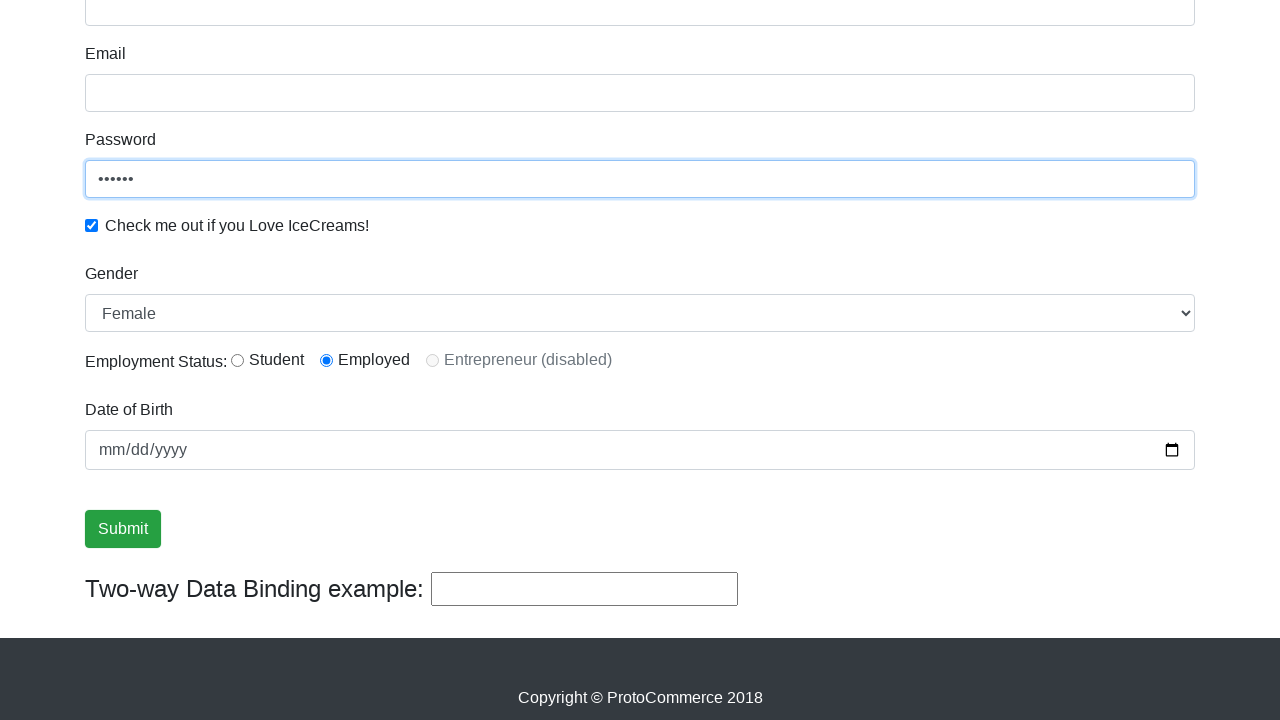

Verified success message is visible
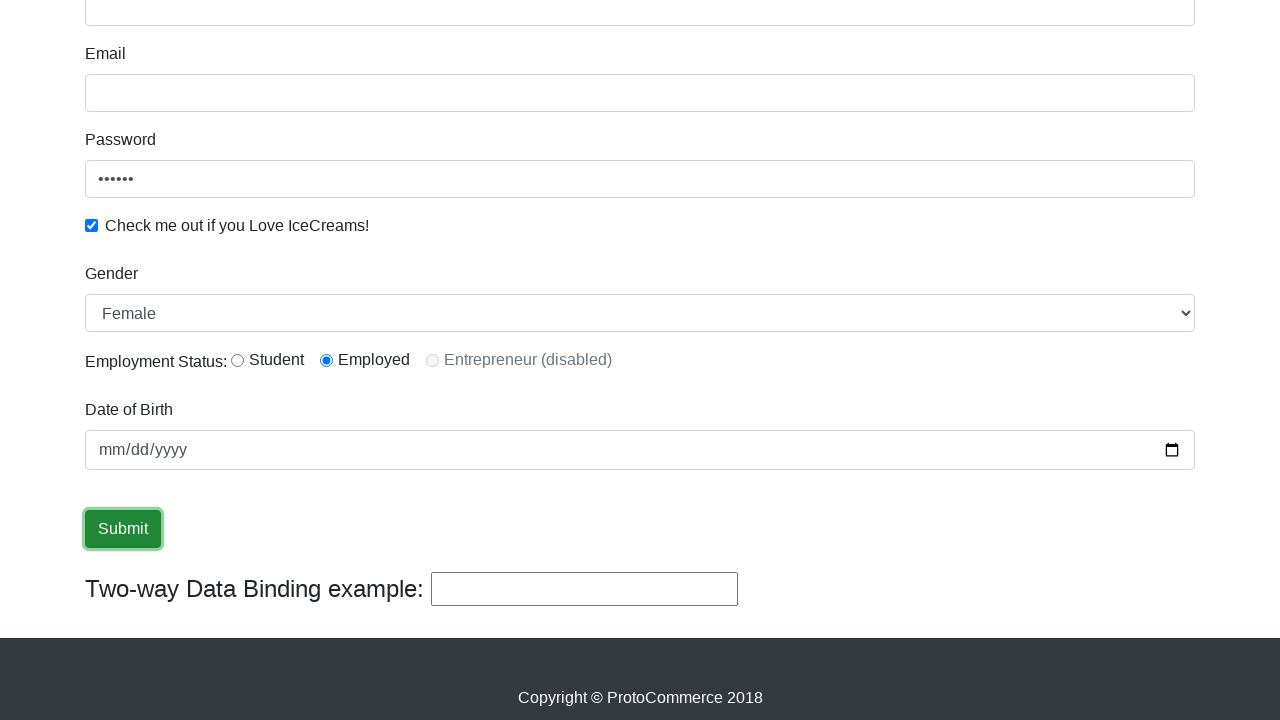

Clicked Shop link to navigate to shop page at (349, 28) on internal:role=link[name="Shop"i]
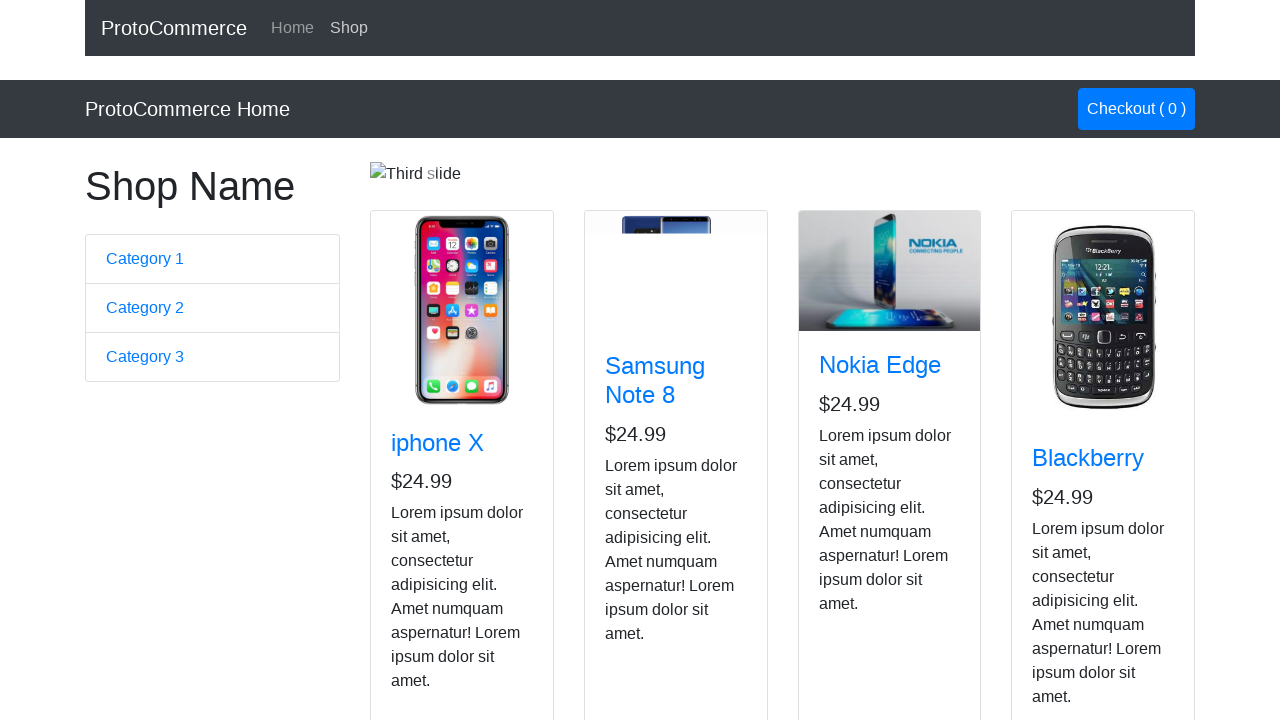

Clicked product button on Nokia Edge product card at (854, 528) on app-card >> internal:has-text="Nokia Edge"i >> internal:role=button
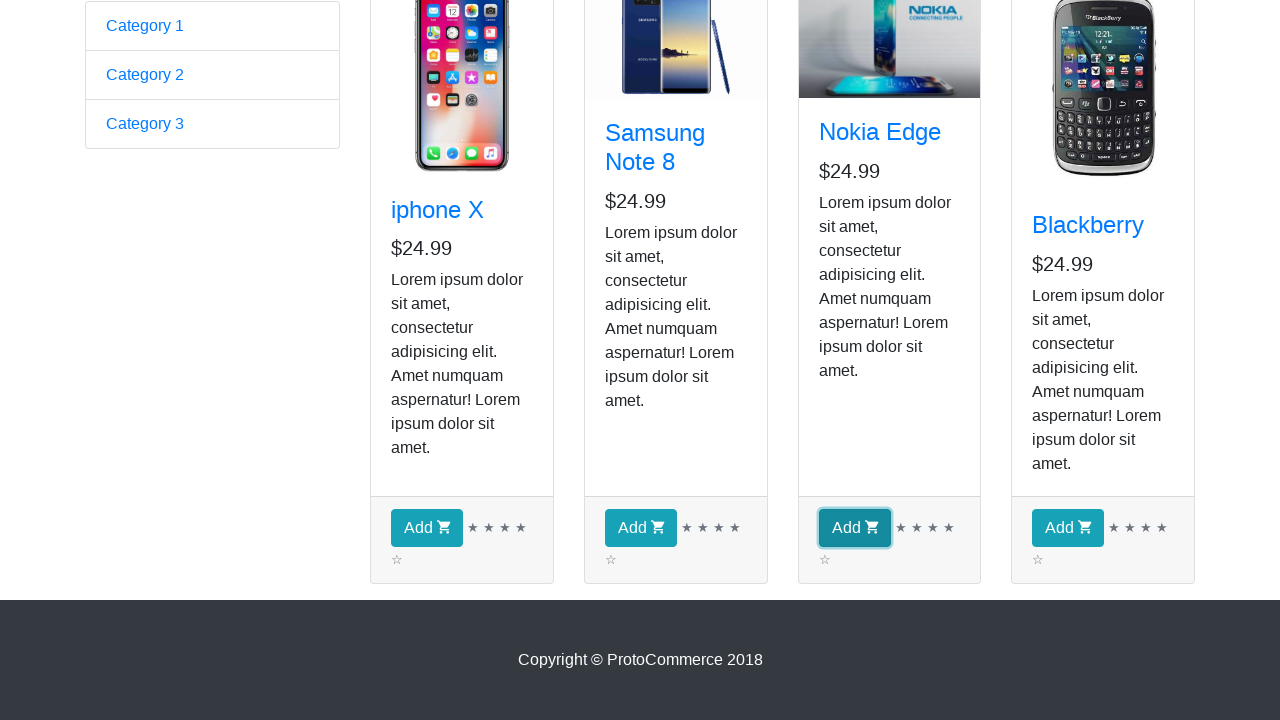

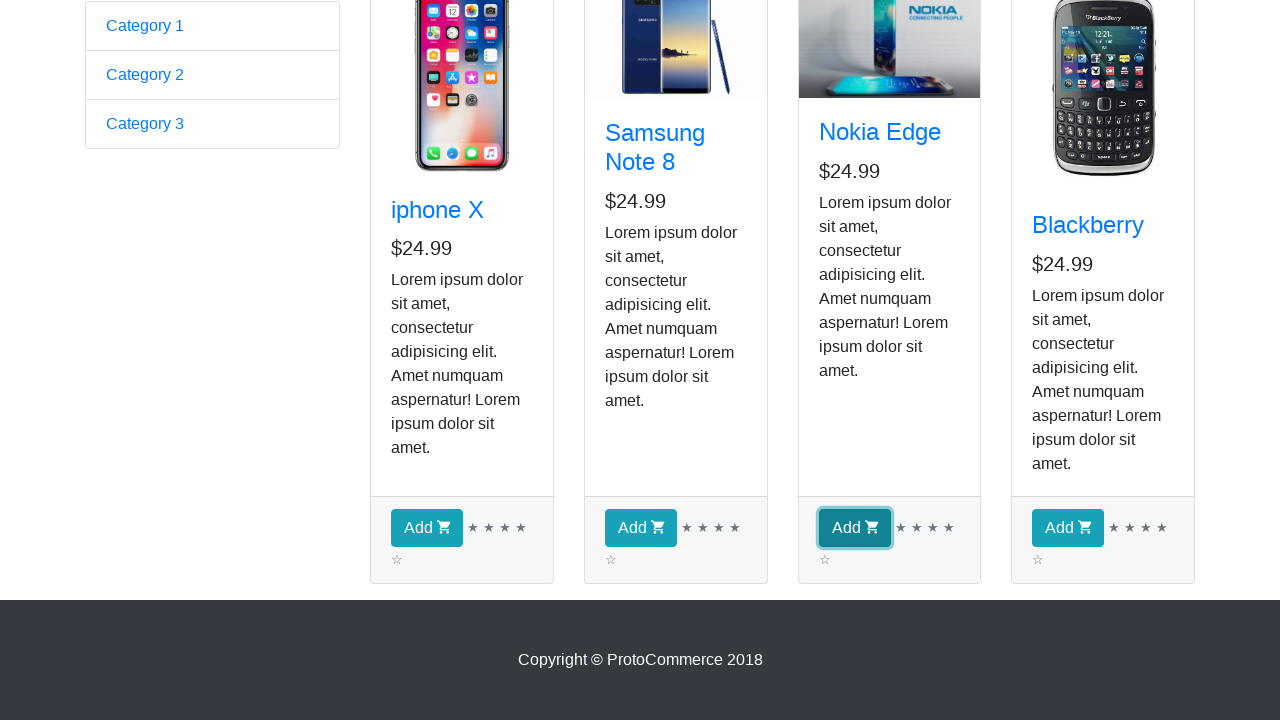